Tests back and forth navigation by clicking on A/B Testing link, verifying the page title, navigating back, and verifying the home page title

Starting URL: https://practice.cydeo.com

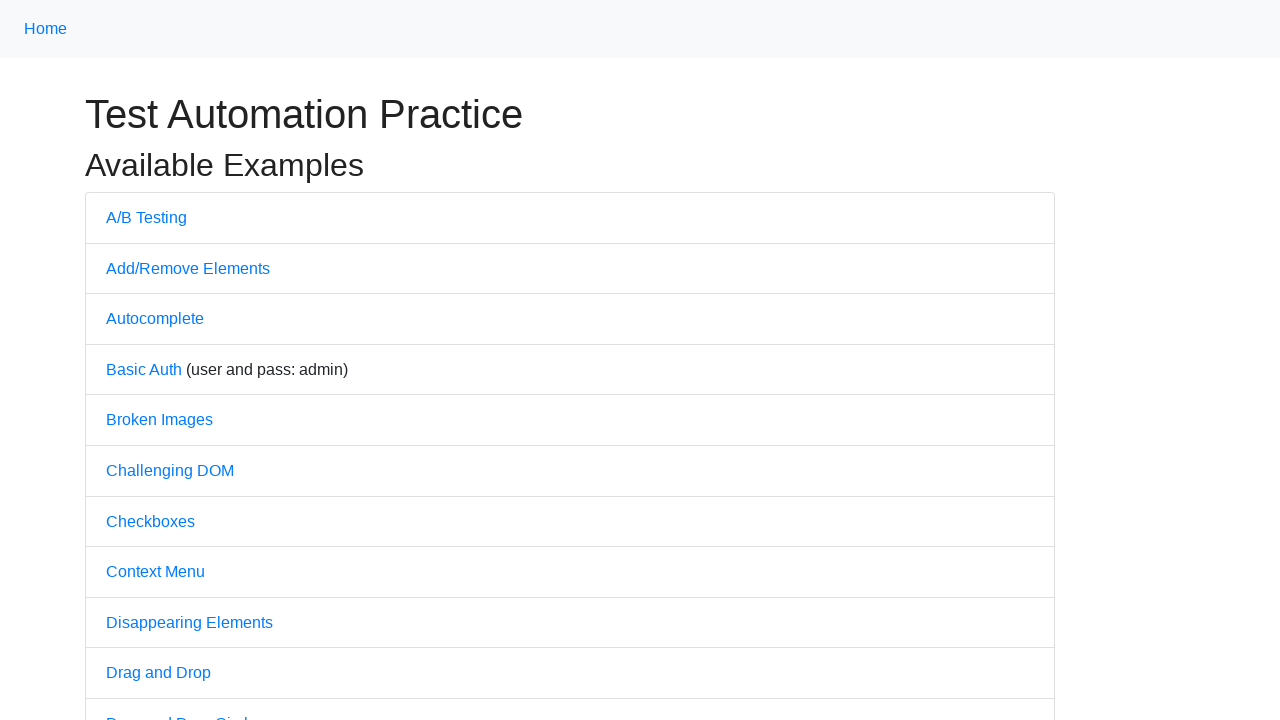

Clicked on A/B Testing link at (146, 217) on a:text('A/B Testing')
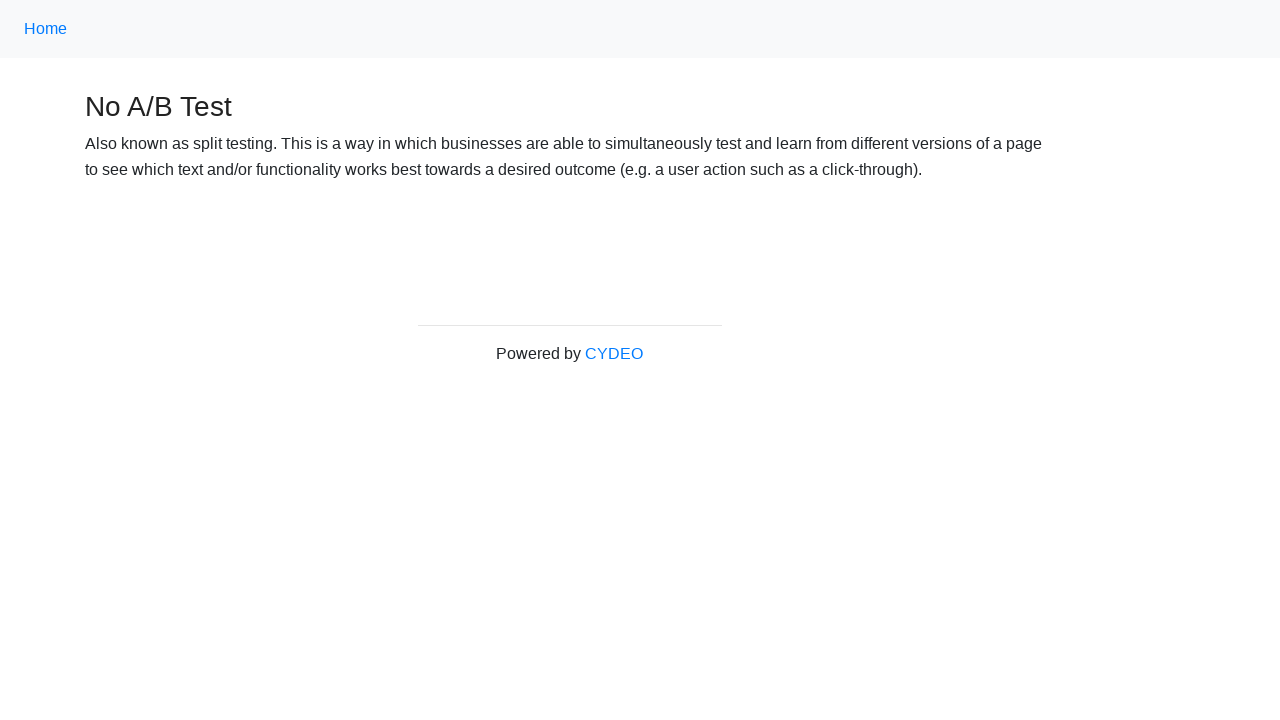

Waited for page to load (domcontentloaded)
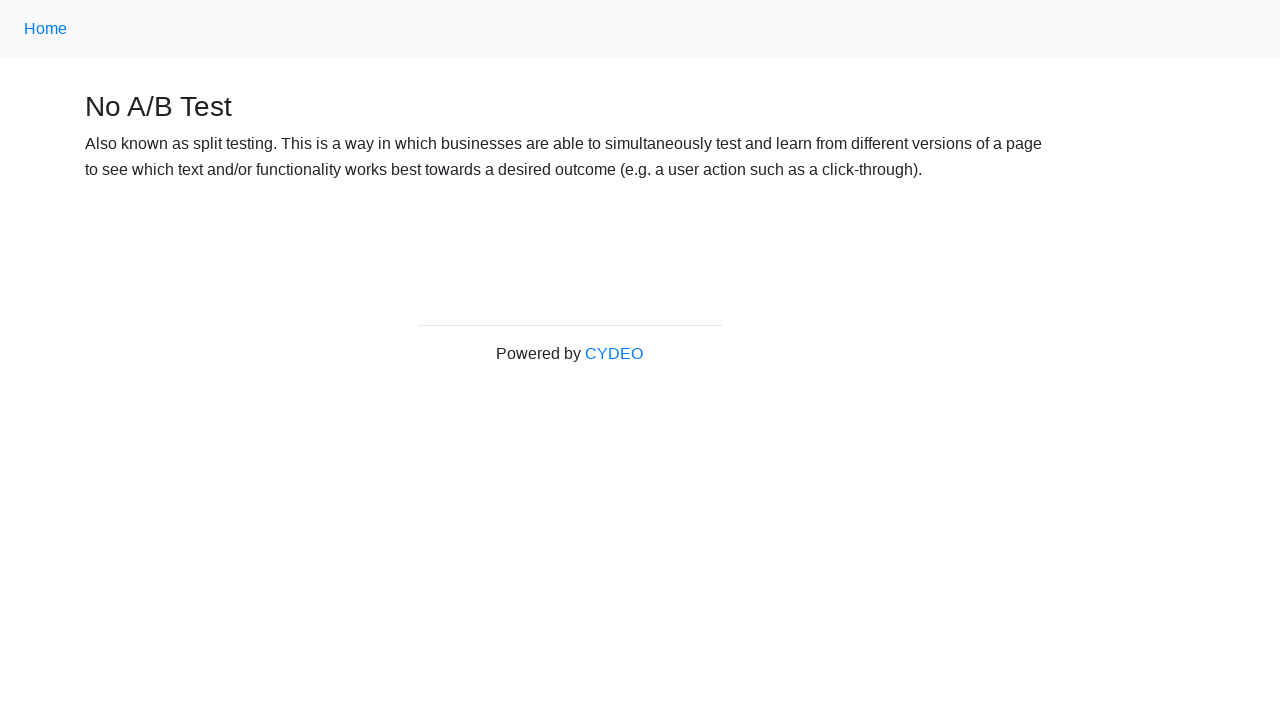

Verified page title is 'No A/B Test'
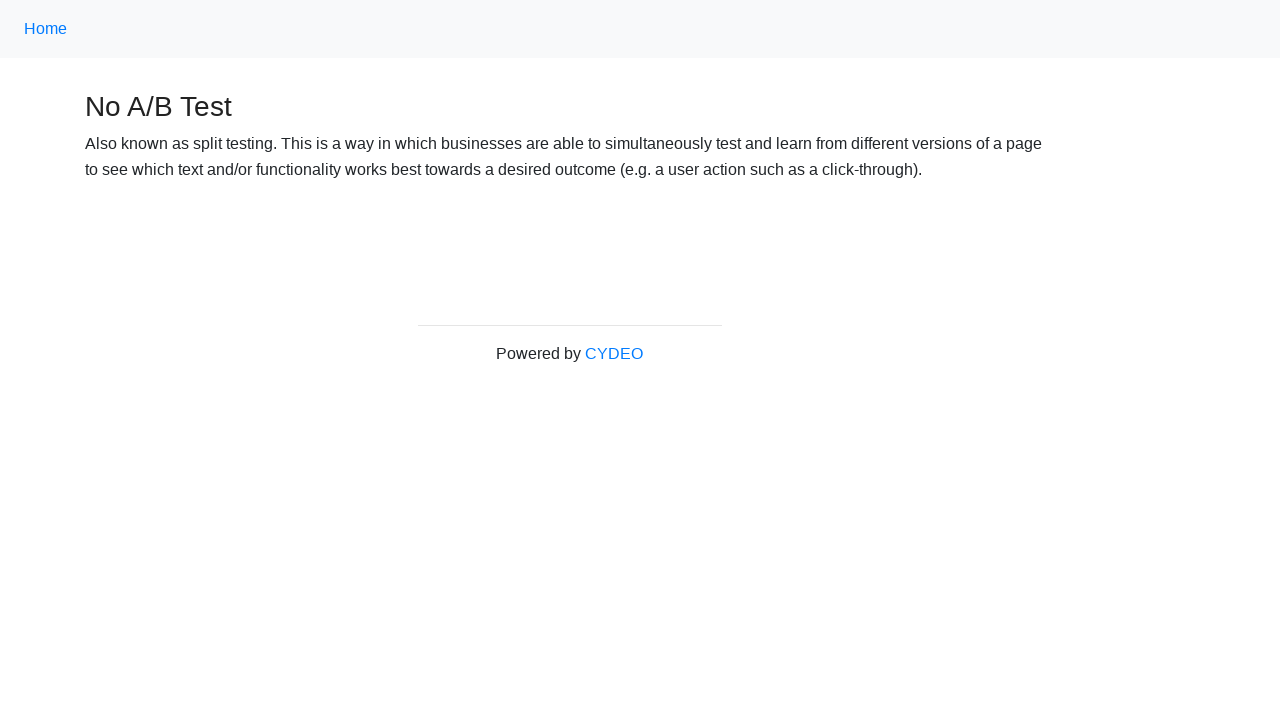

Navigated back to home page
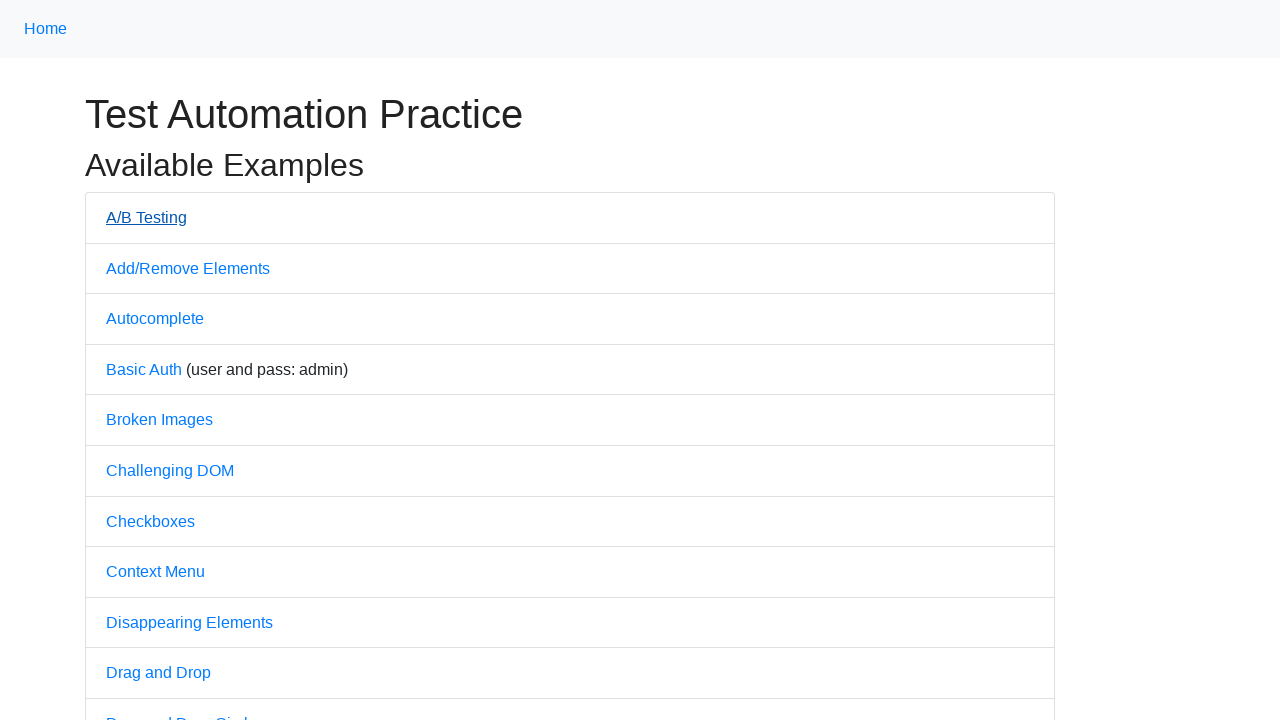

Waited for home page to load (domcontentloaded)
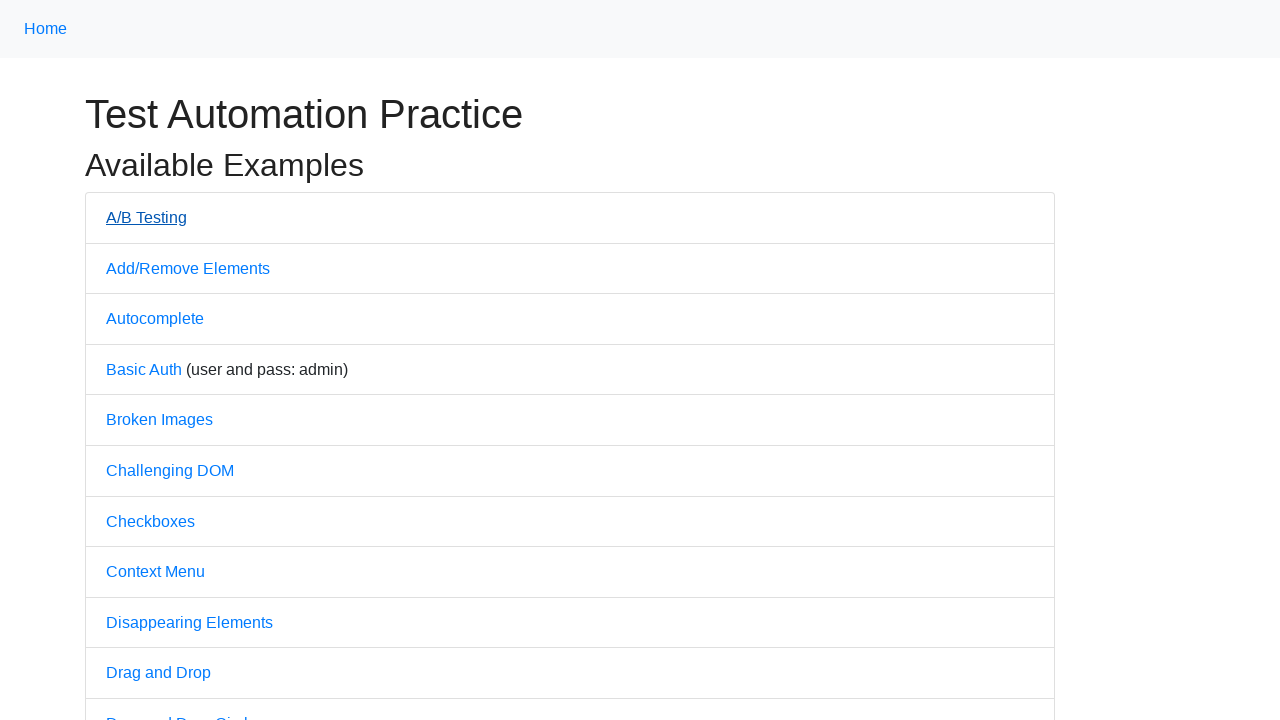

Verified home page title is 'Practice'
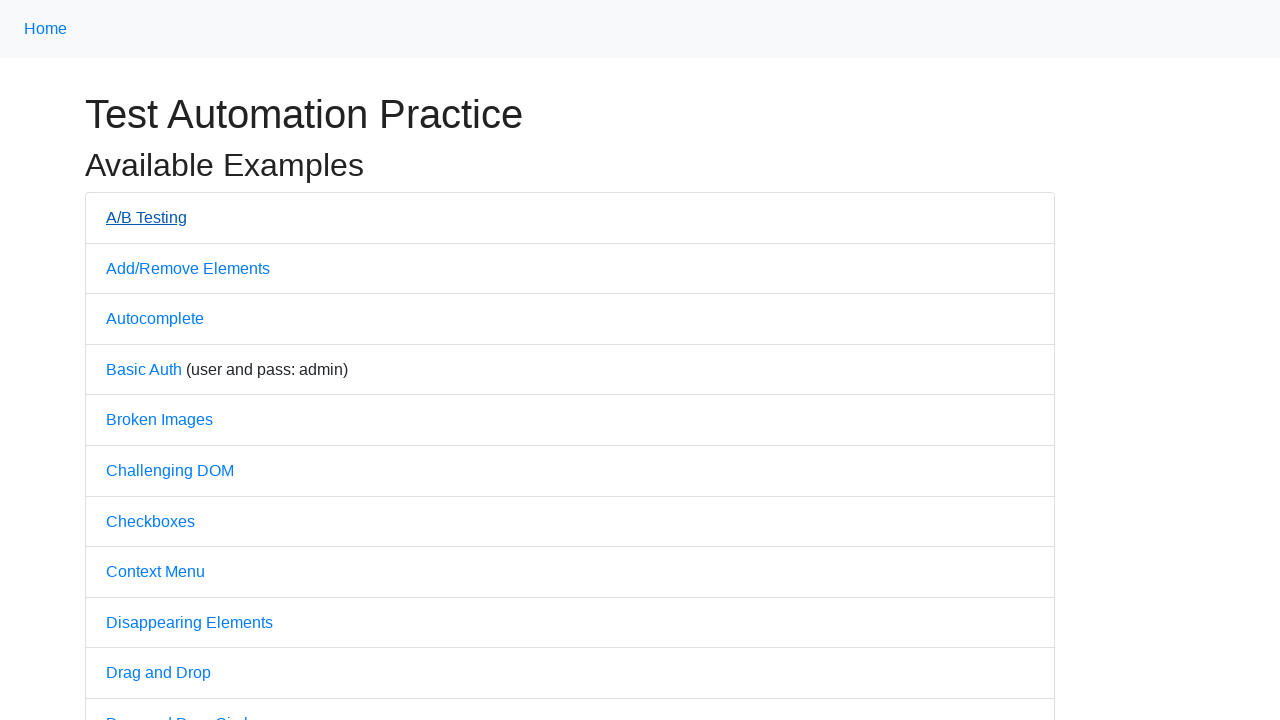

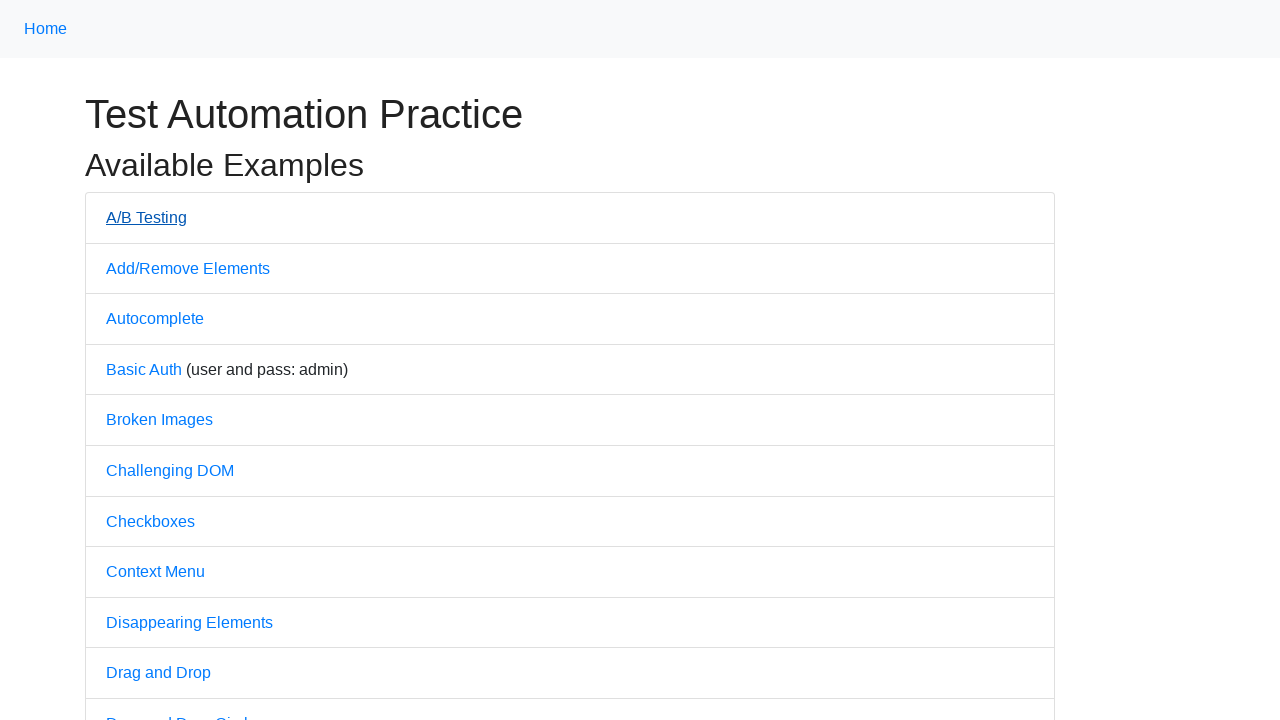